Tests dropdown menu functionality on Bonigarcia website by clicking the dropdown toggle and accessing menu items

Starting URL: https://bonigarcia.dev/selenium-webdriver-java/index.html

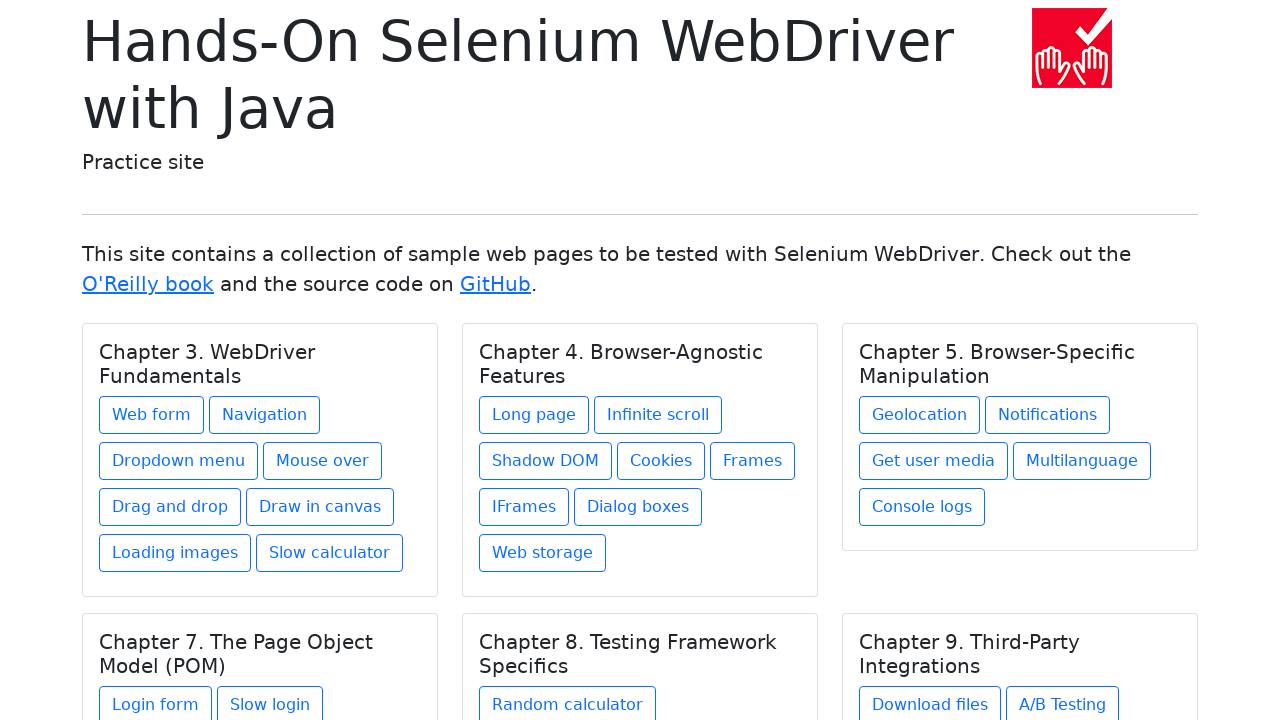

Clicked dropdown link at (178, 461) on xpath=//div[1]/div/div/a[3]
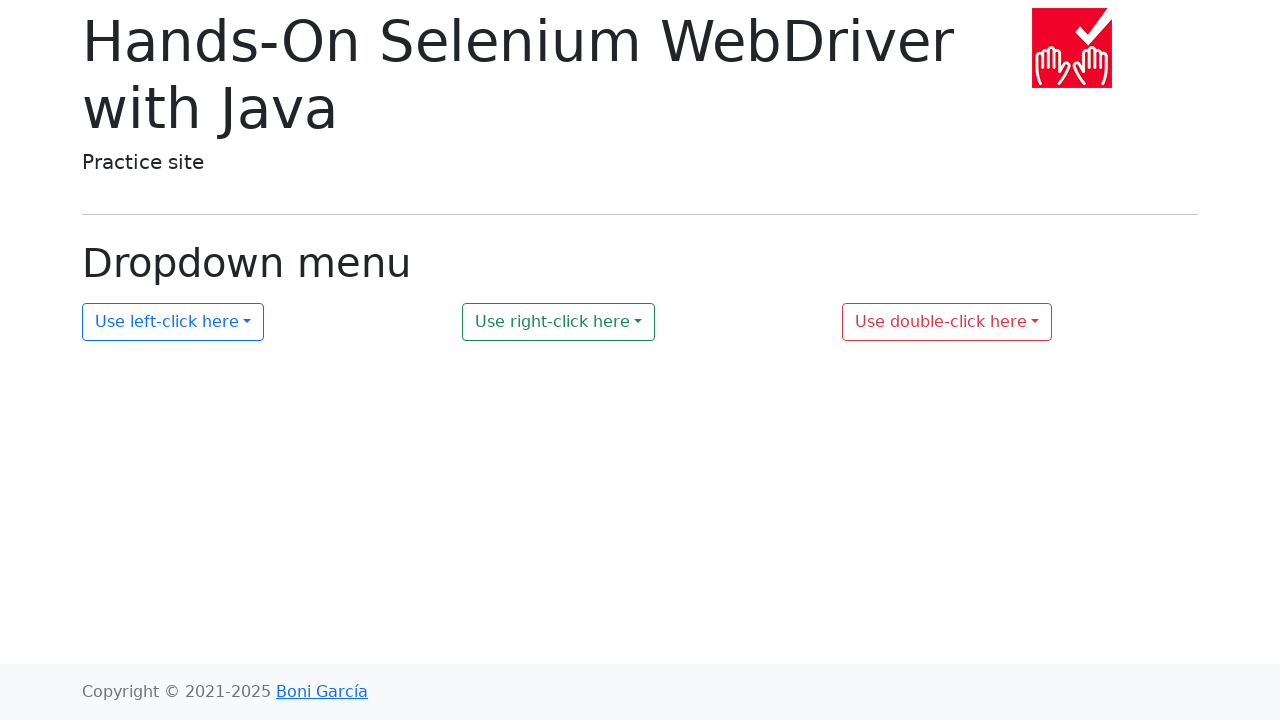

Clicked dropdown button to toggle menu at (173, 322) on #my-dropdown-1
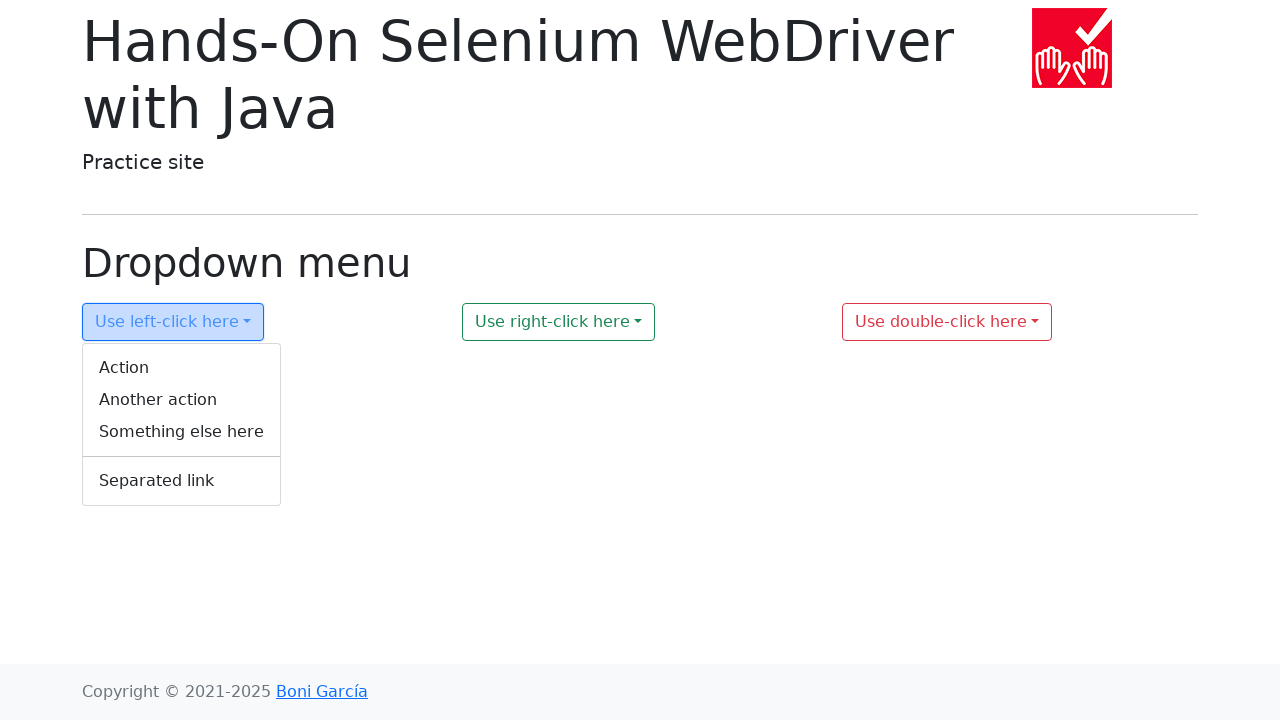

Dropdown menu items became visible
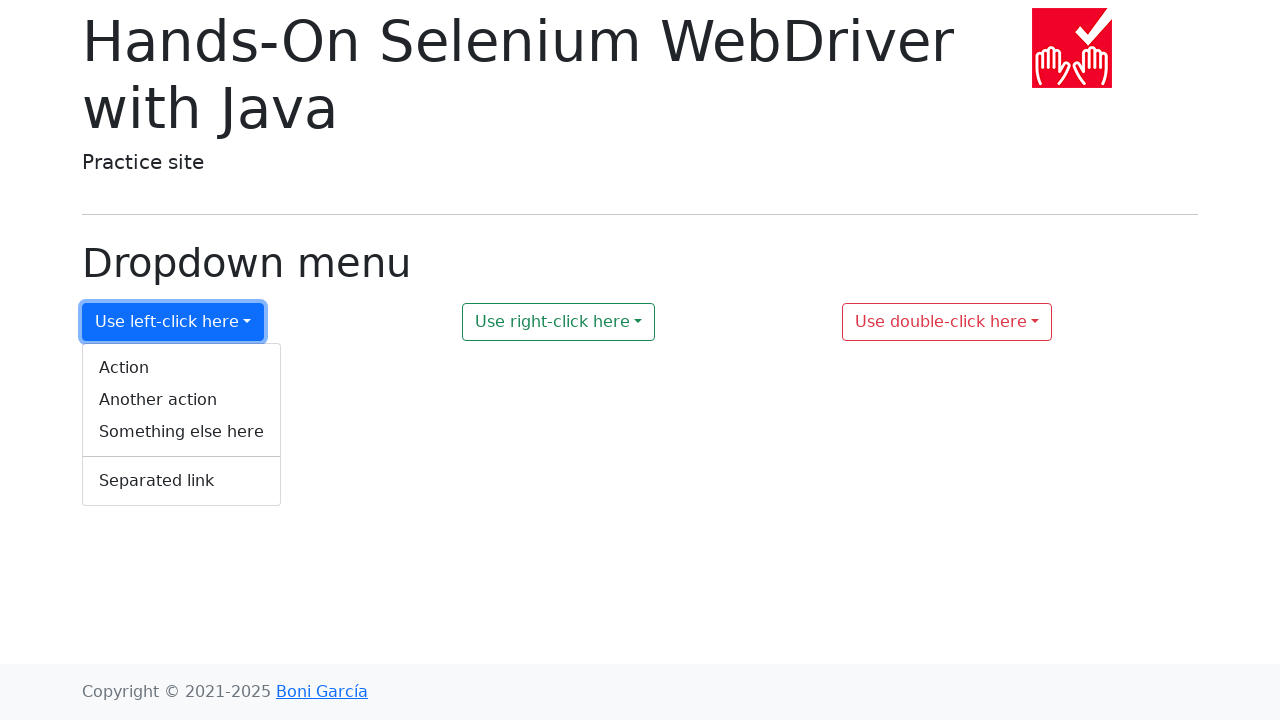

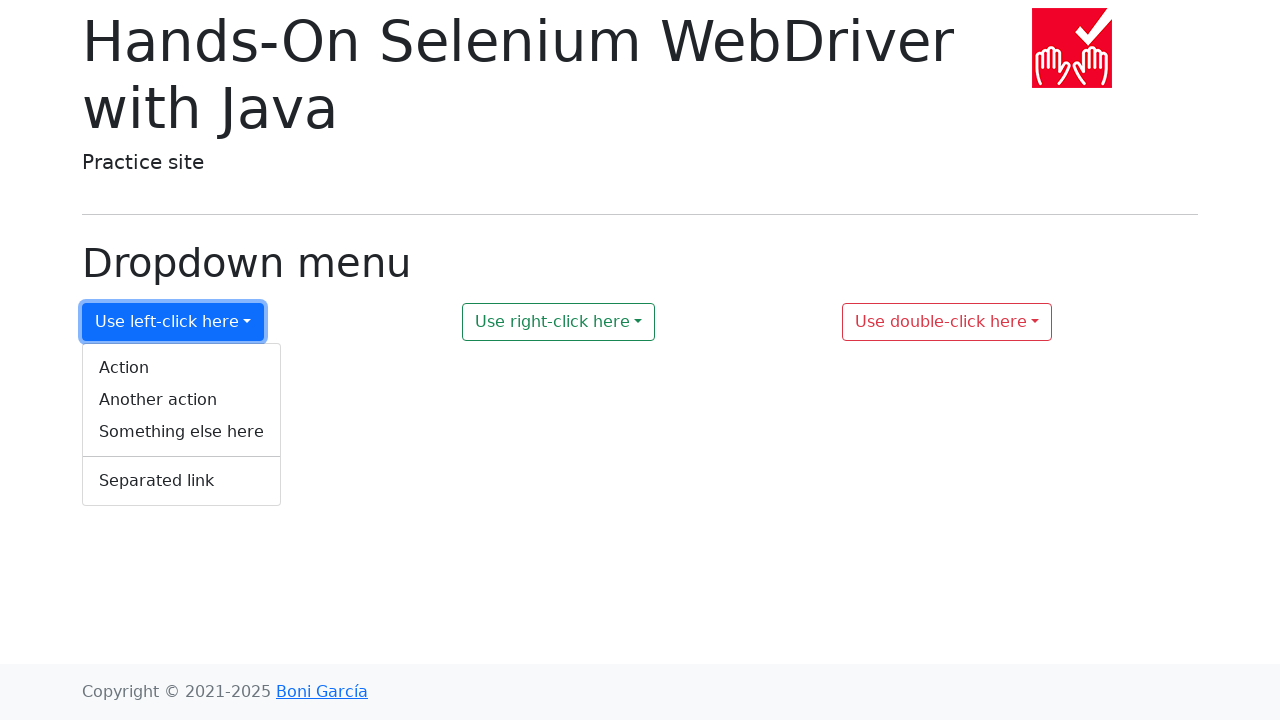